Navigates to Kalimati Market price page and waits for the commodity price table to load

Starting URL: https://kalimatimarket.gov.np/price

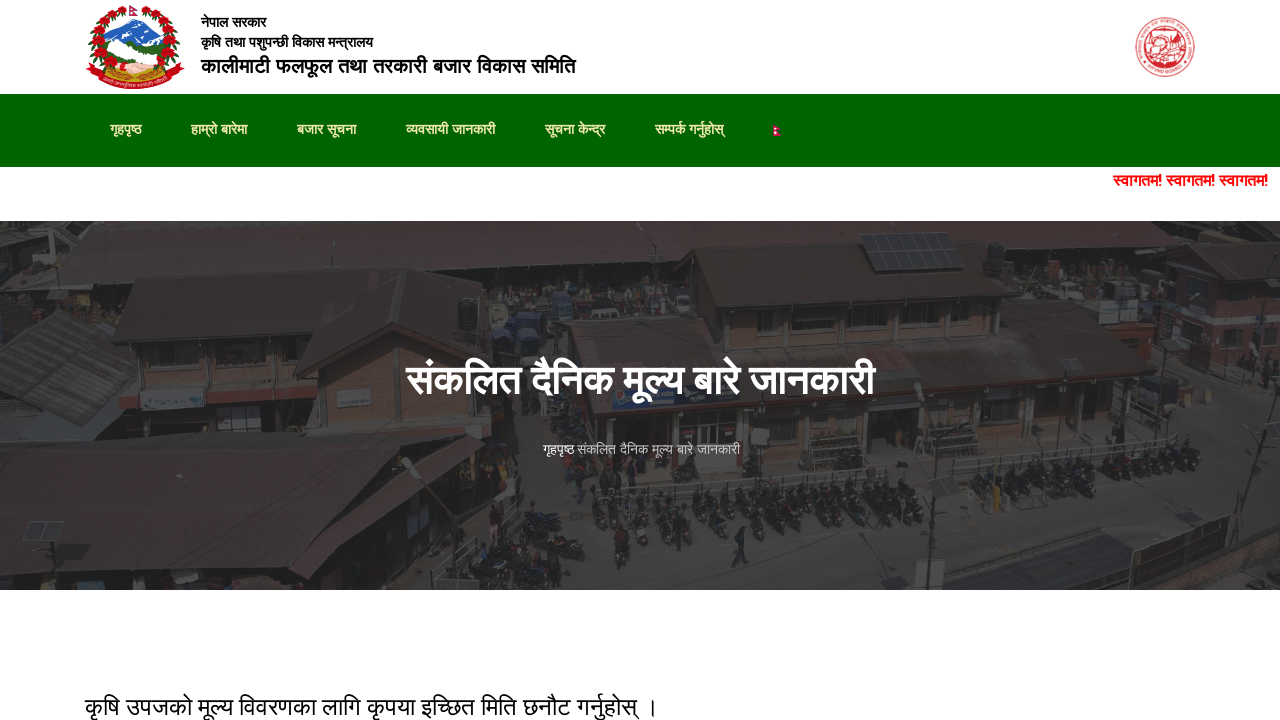

Navigated to Kalimati Market price page
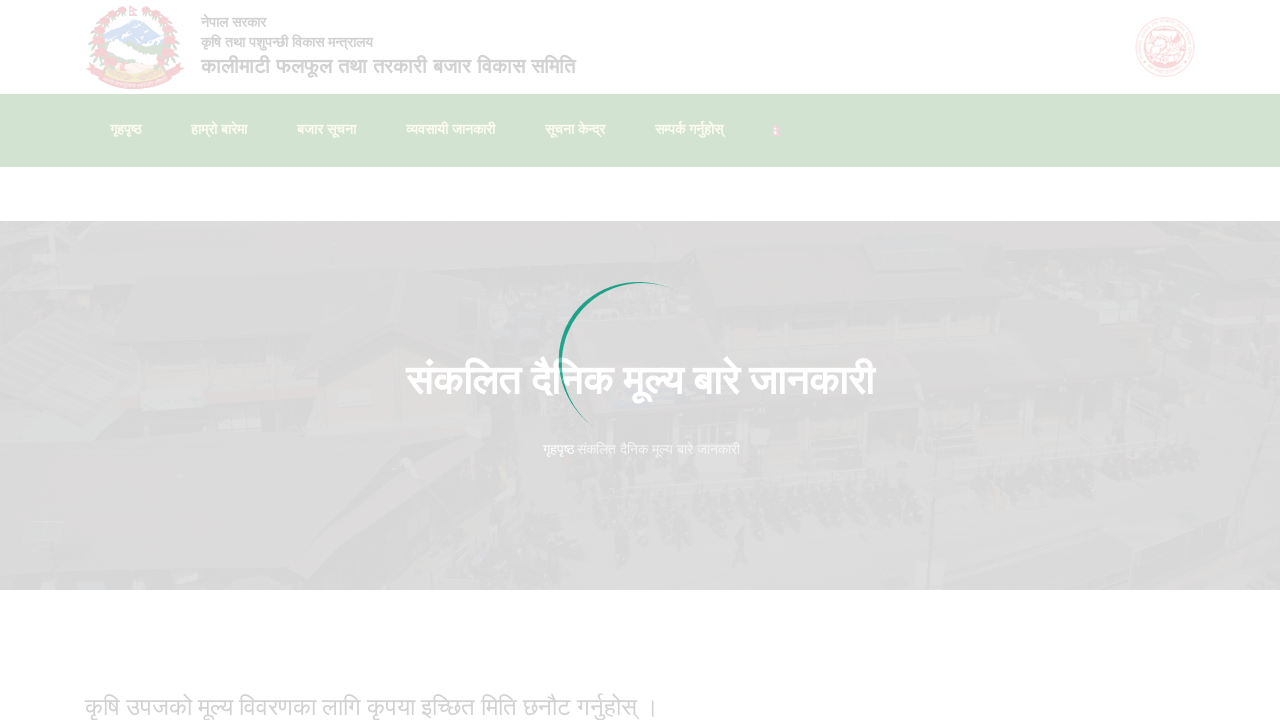

Commodity price table loaded successfully
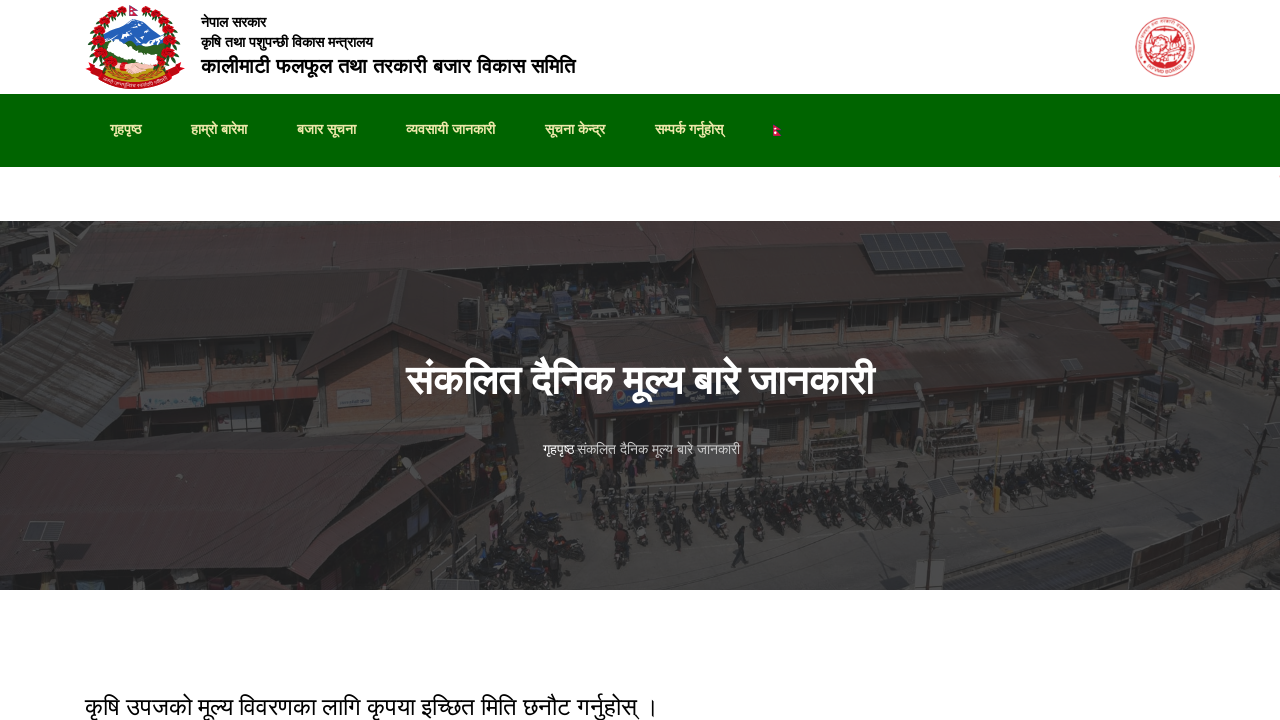

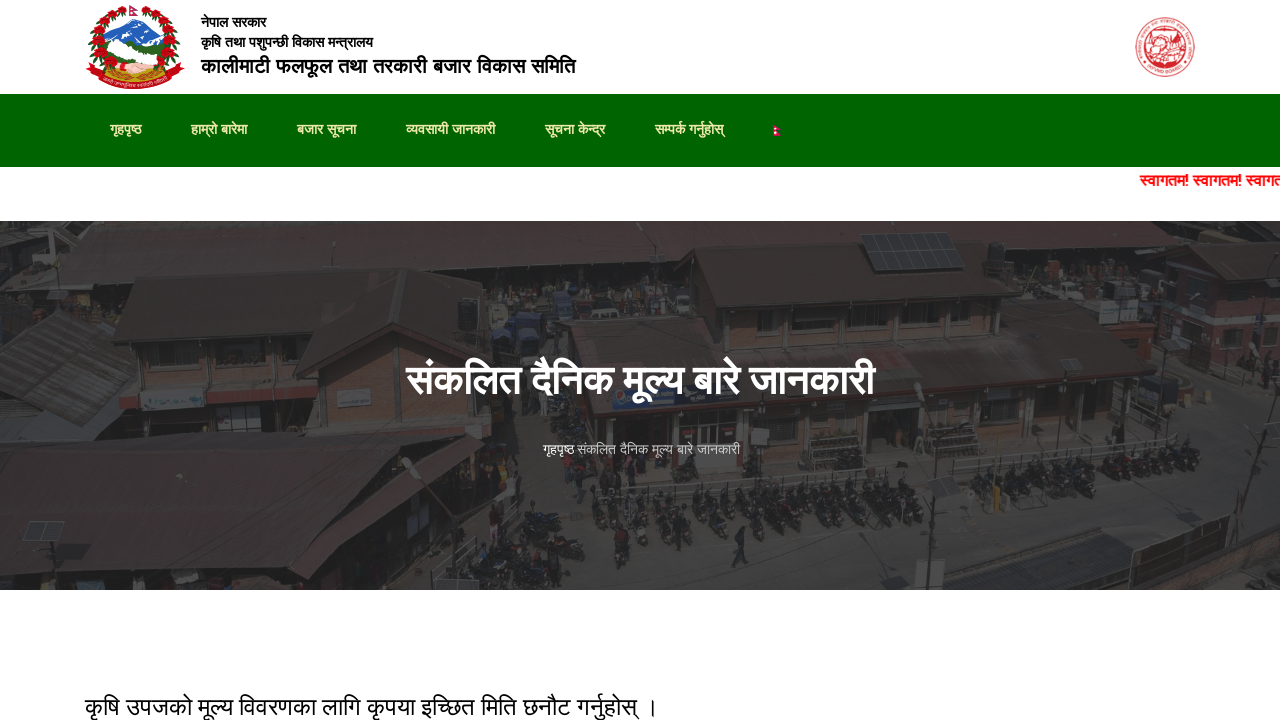